Tests popup/new tab handling by clicking on a Twitter social media link in the footer and verifying the popup opens correctly

Starting URL: https://opensource-demo.orangehrmlive.com/

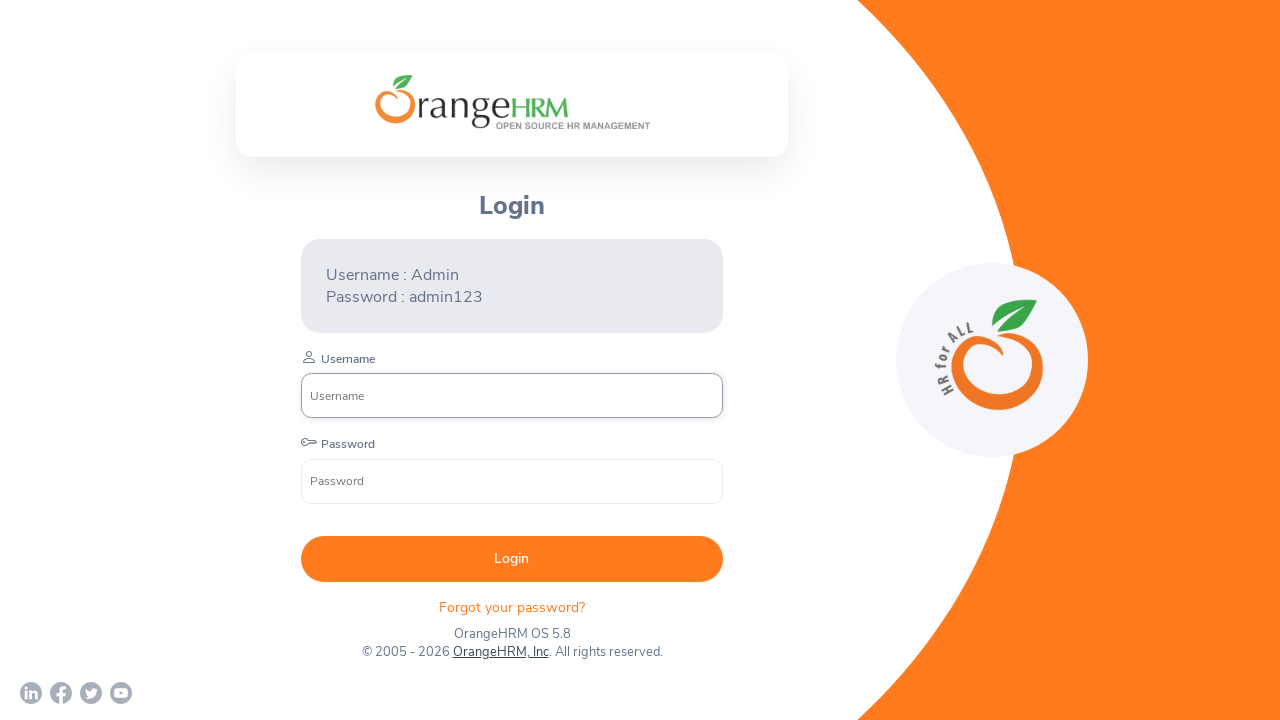

Clicked Twitter social media link in footer and popup opened at (91, 693) on xpath=//div[@class='orangehrm-login-footer-sm']/a[contains(@href,'twitter')]
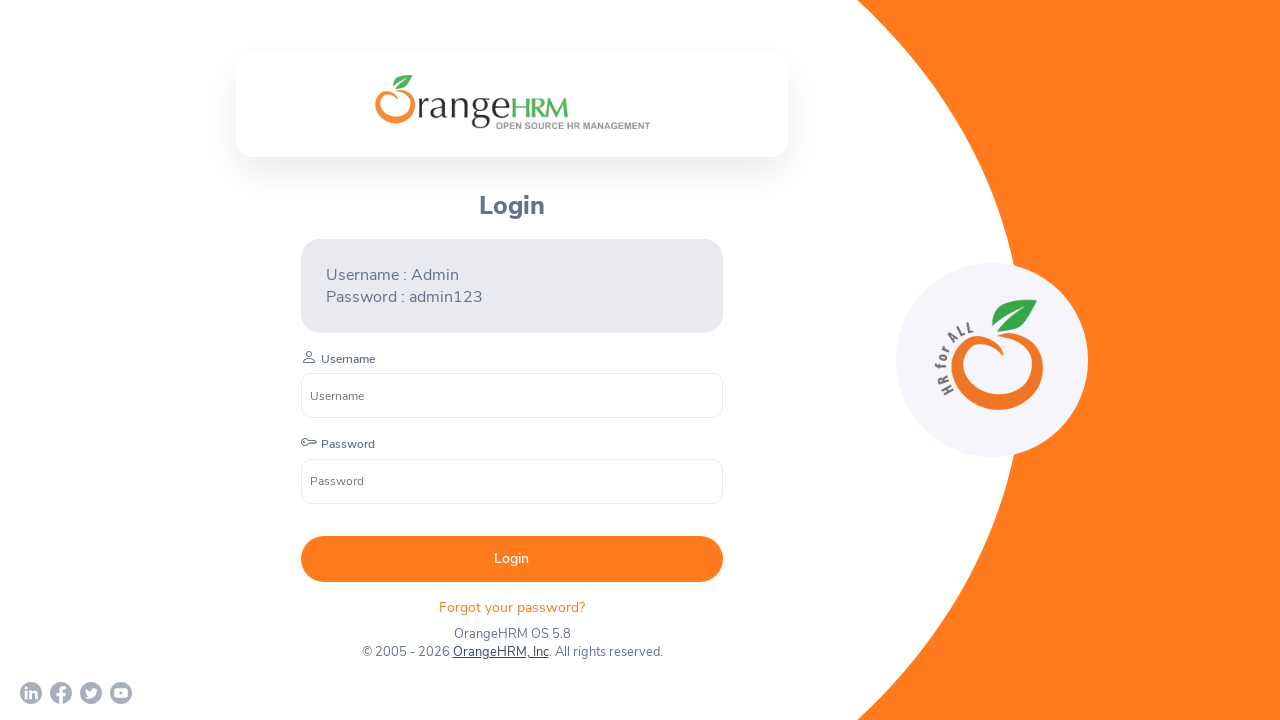

Retrieved new popup page object
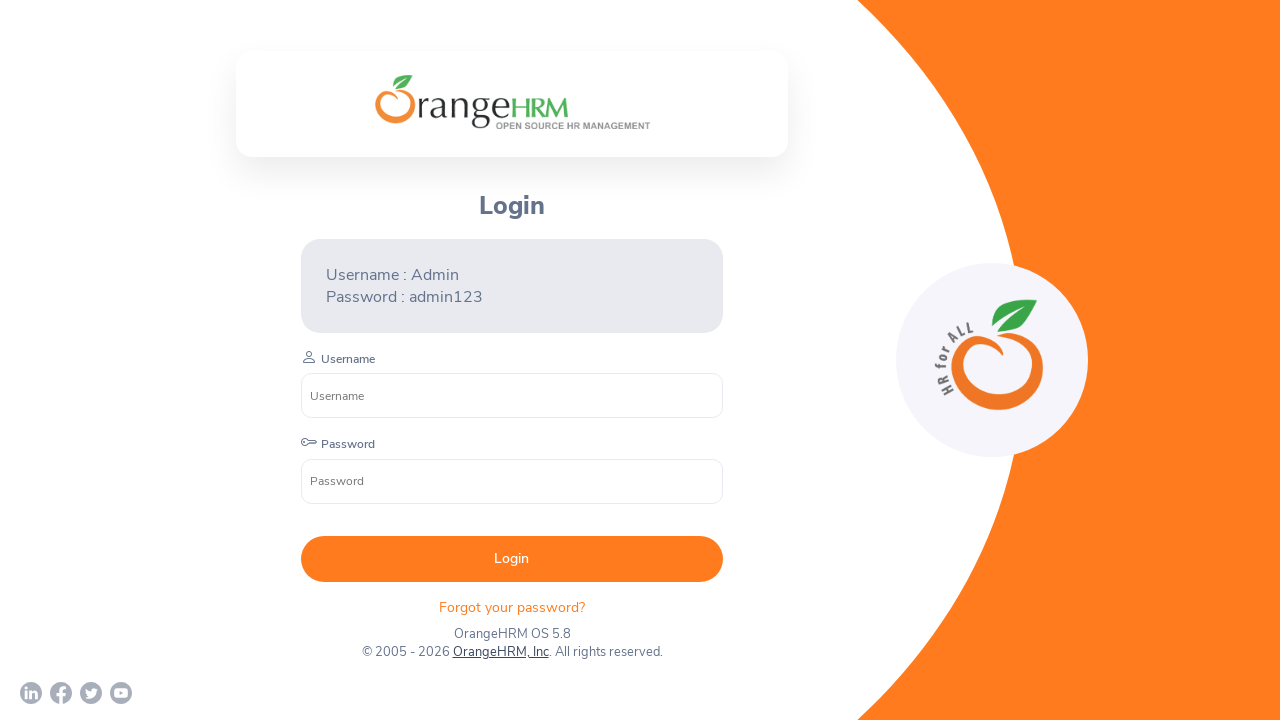

Popup page loaded completely
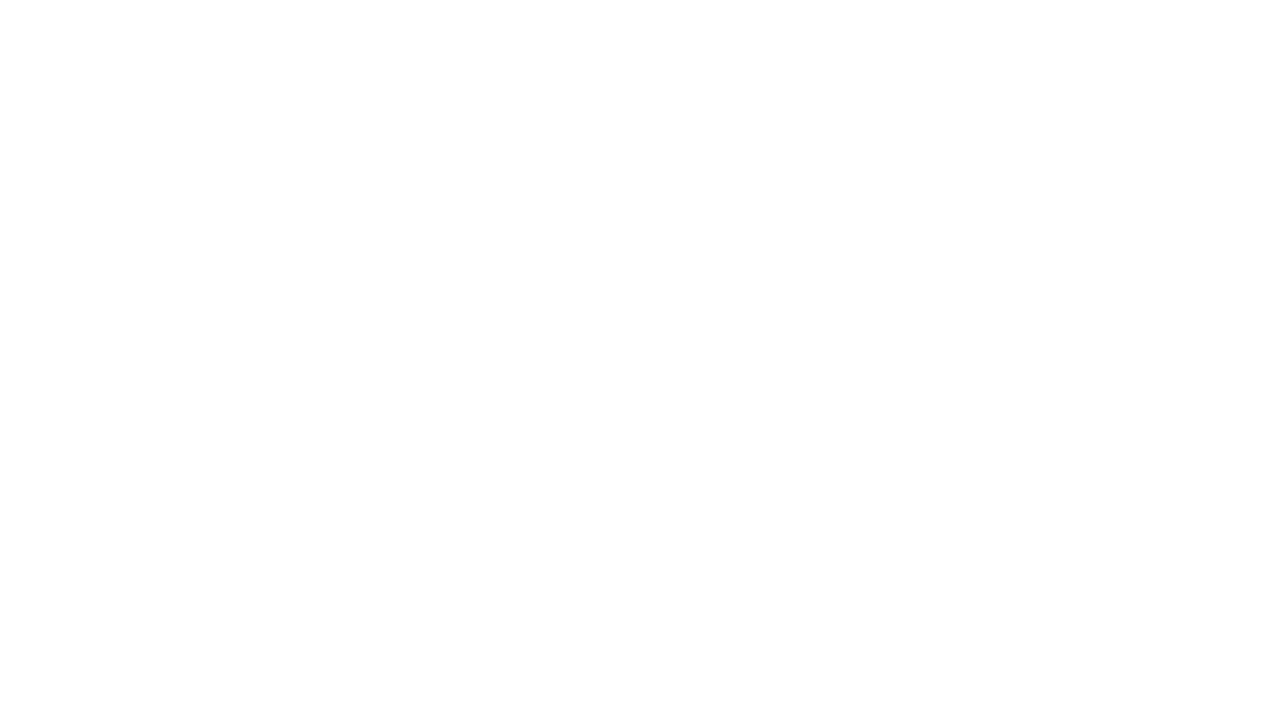

Closed the popup page
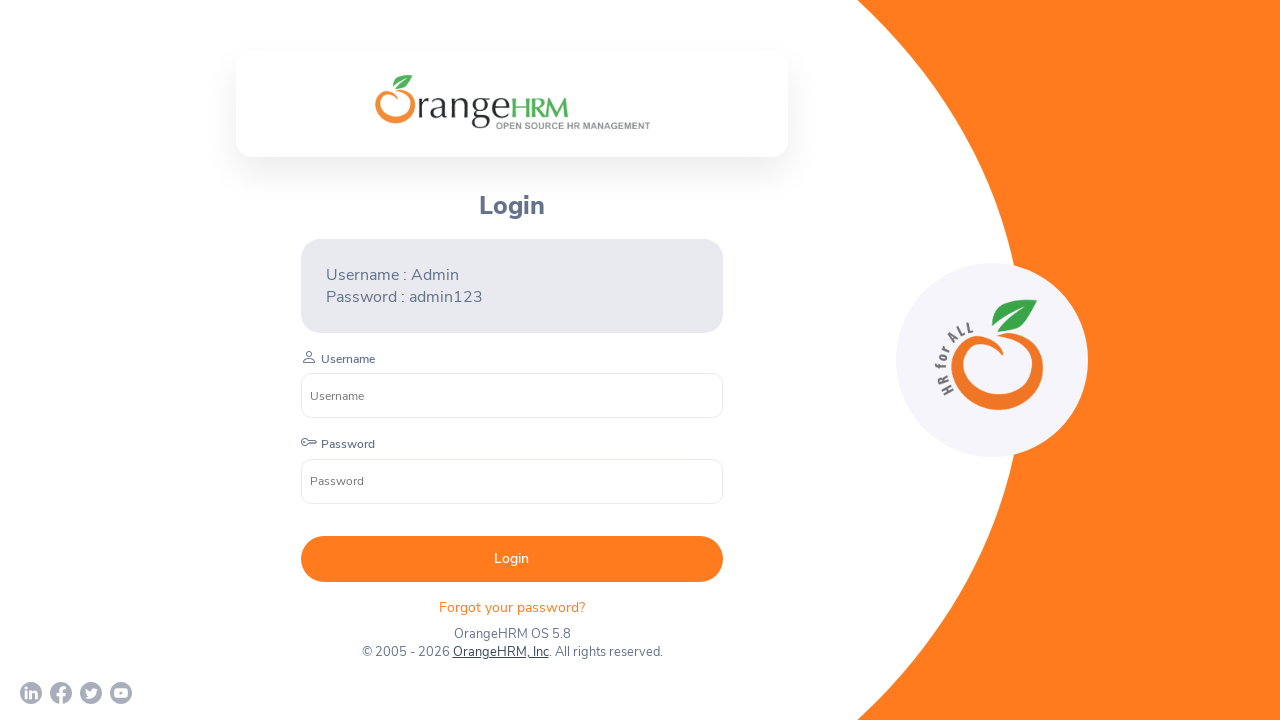

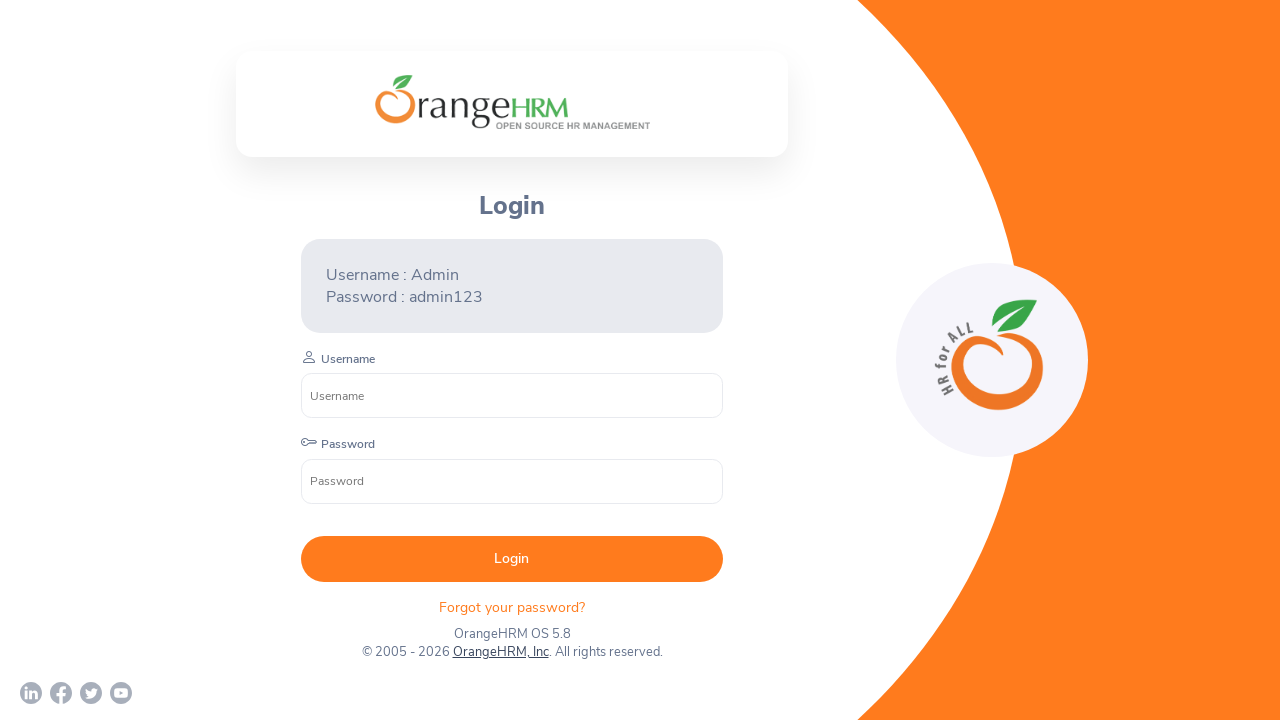